Tests that clicking the Email column header sorts the text values in ascending alphabetical order.

Starting URL: http://the-internet.herokuapp.com/tables

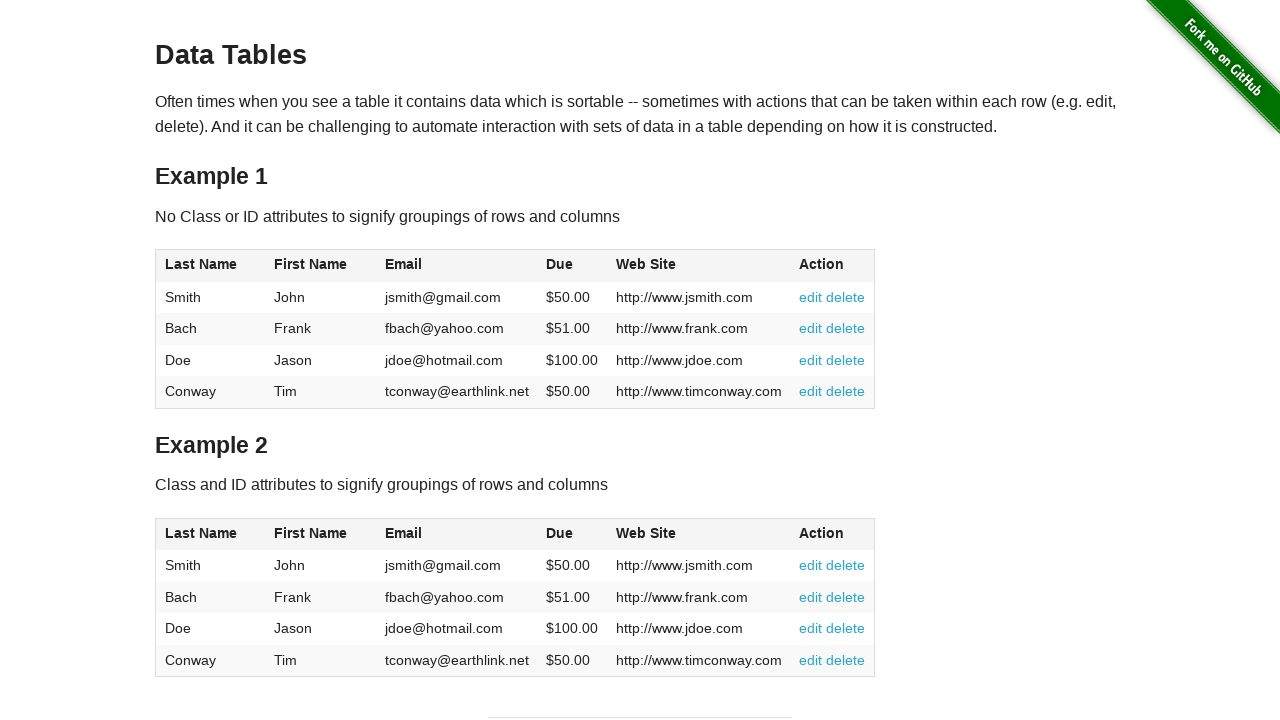

Clicked Email column header to sort in ascending order at (457, 266) on #table1 thead tr th:nth-of-type(3)
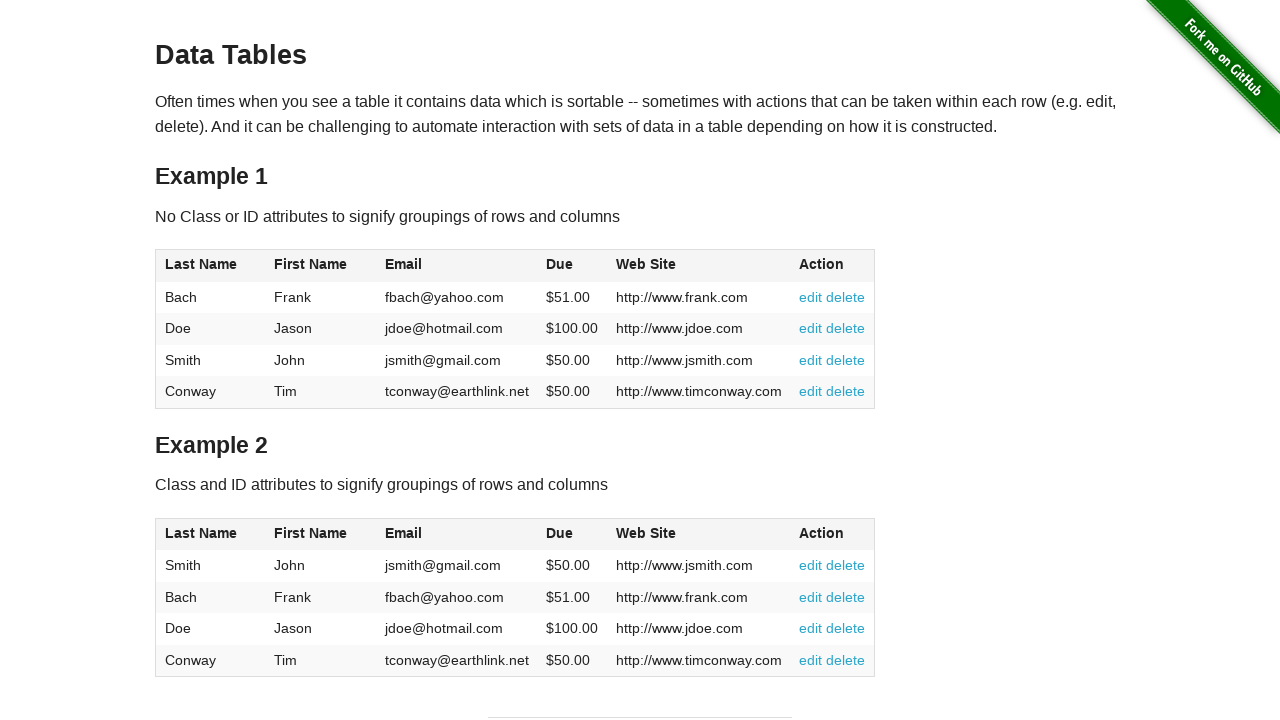

Table updated after sorting Email column
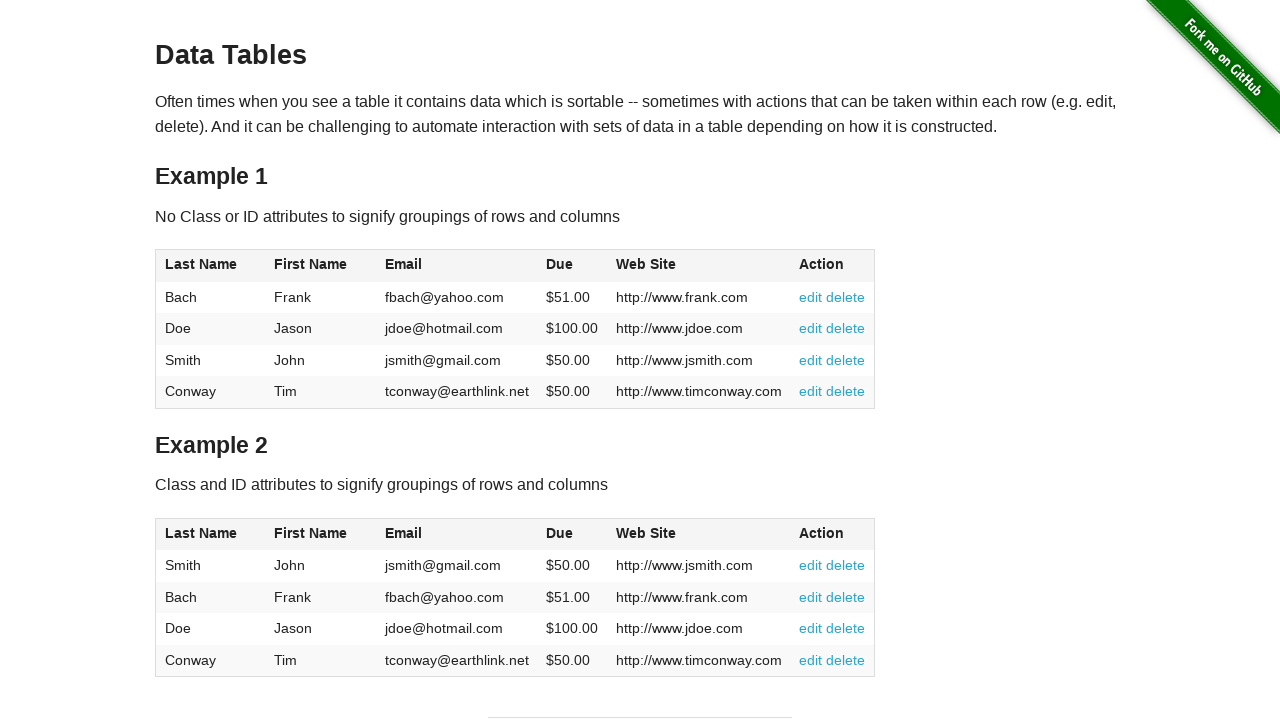

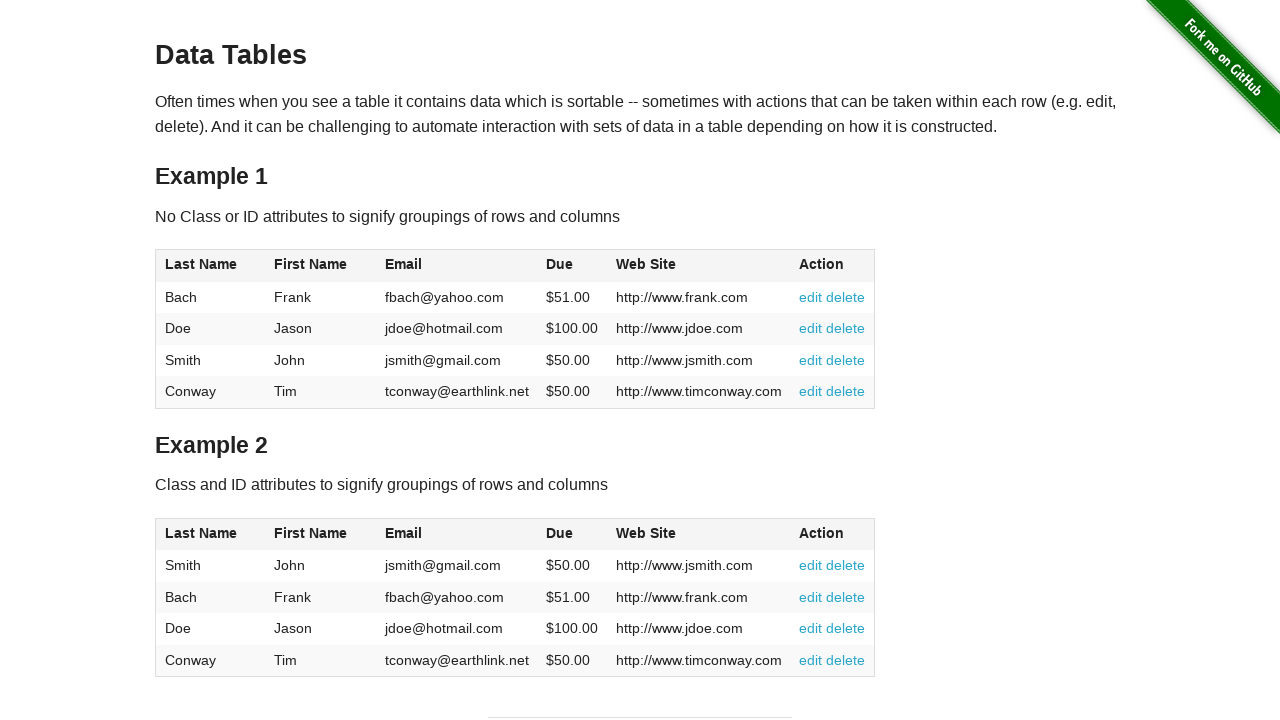